Navigates to VWO login page and clicks on the "free trial" link

Starting URL: https://app.vwo.com/#/login

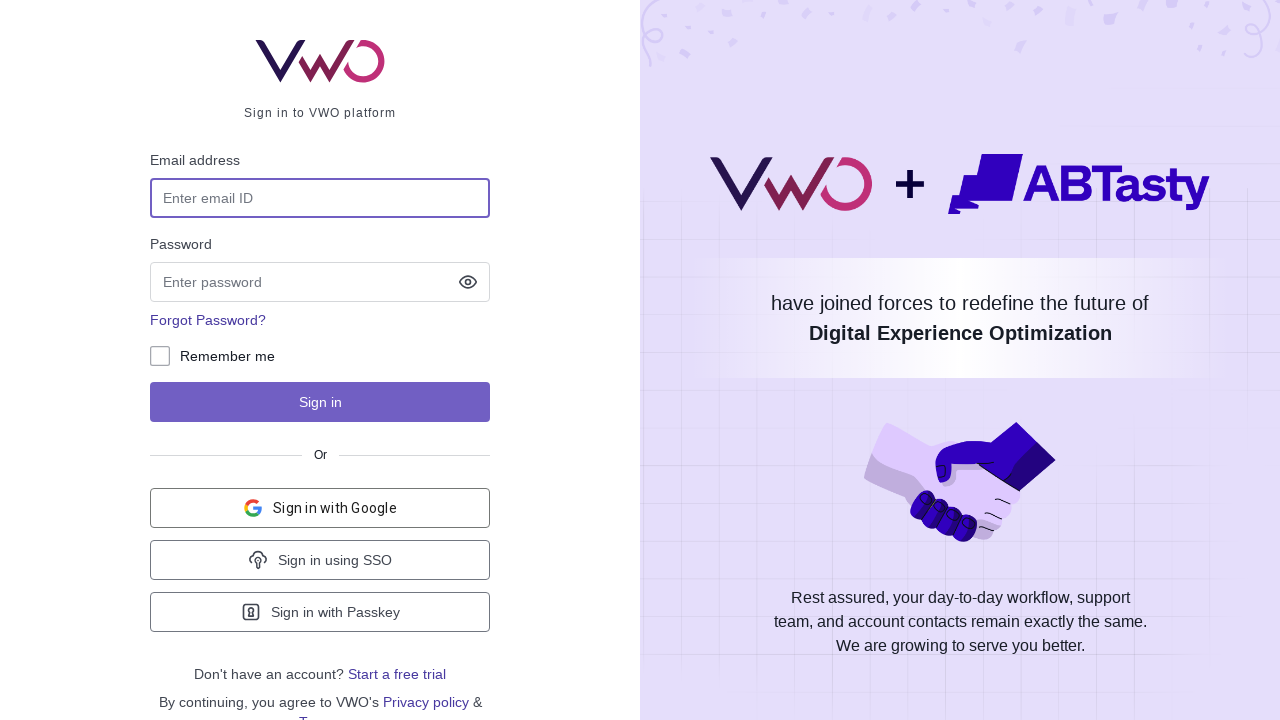

Navigated to VWO login page
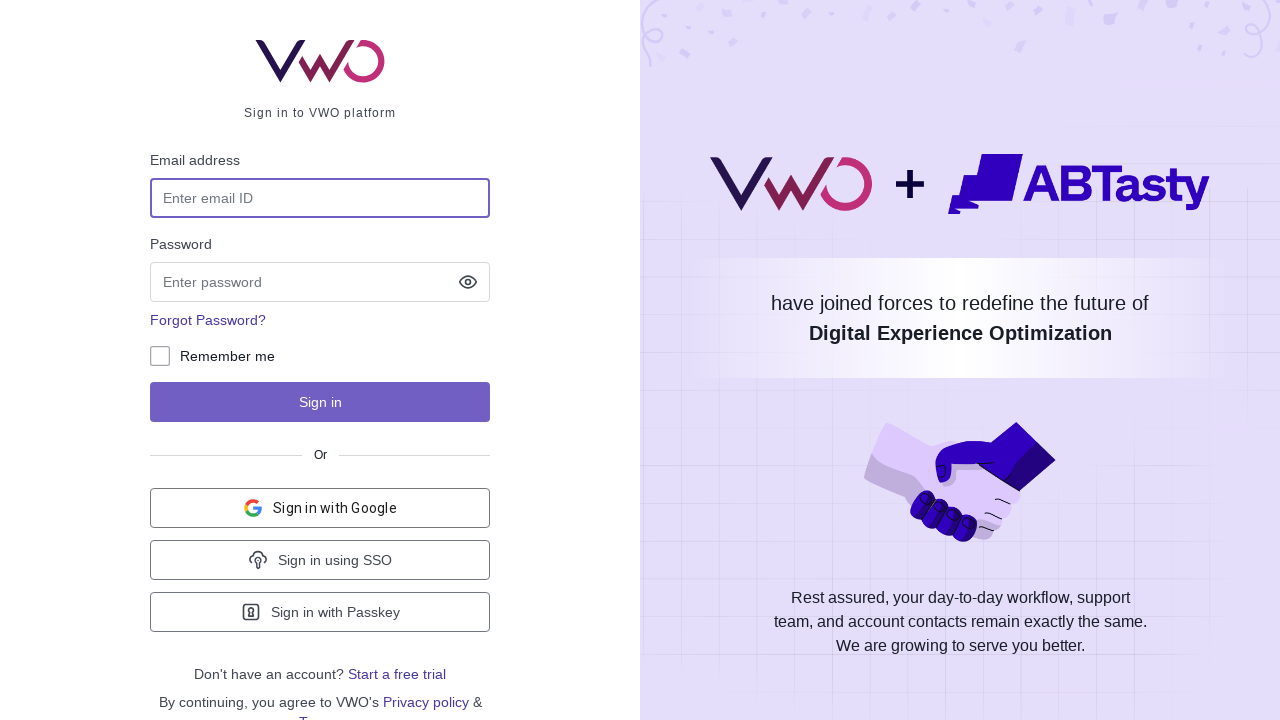

Clicked on the 'free trial' link at (397, 674) on text=free trial
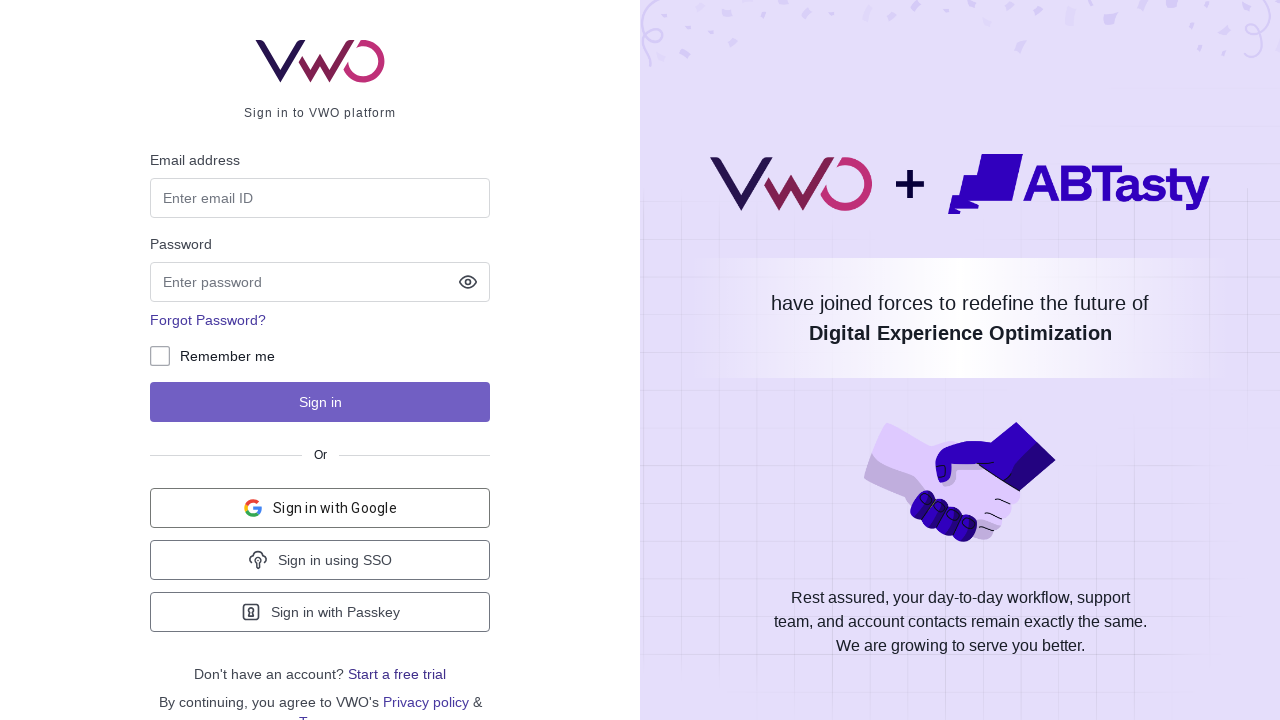

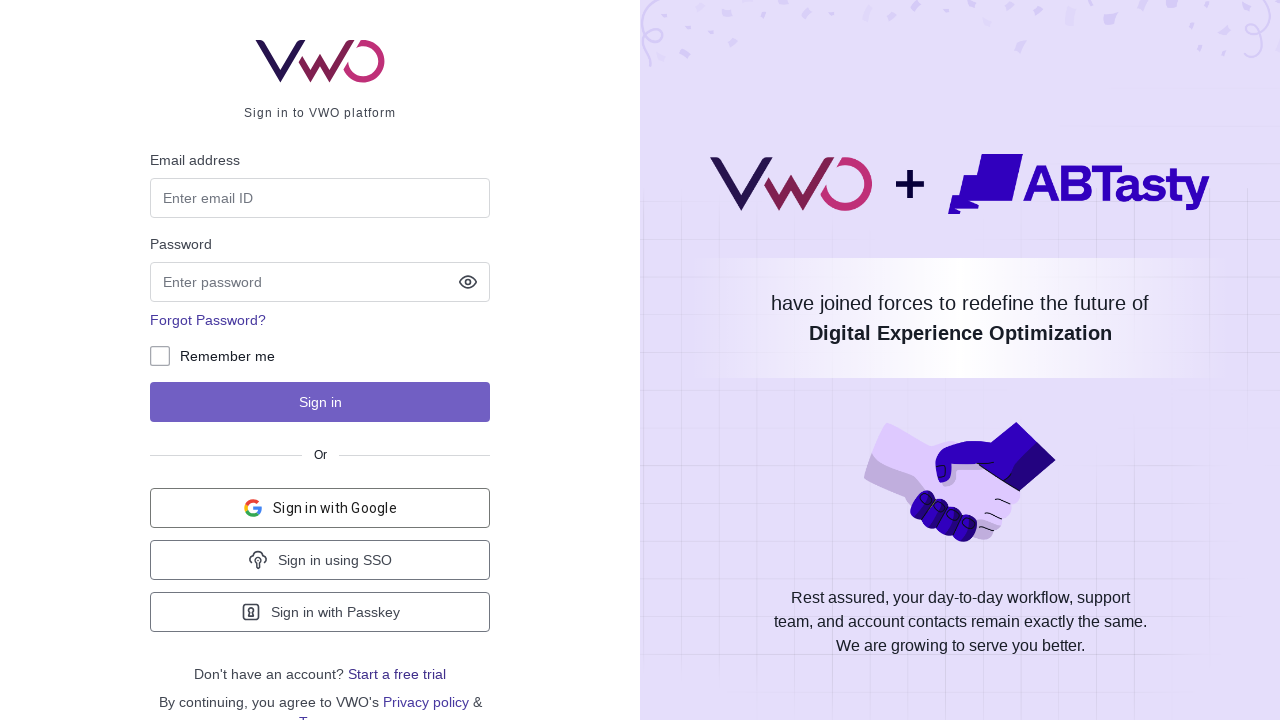